Tests clicking on the Documentation link and verifying the URL changes correctly

Starting URL: https://www.selenium.dev/

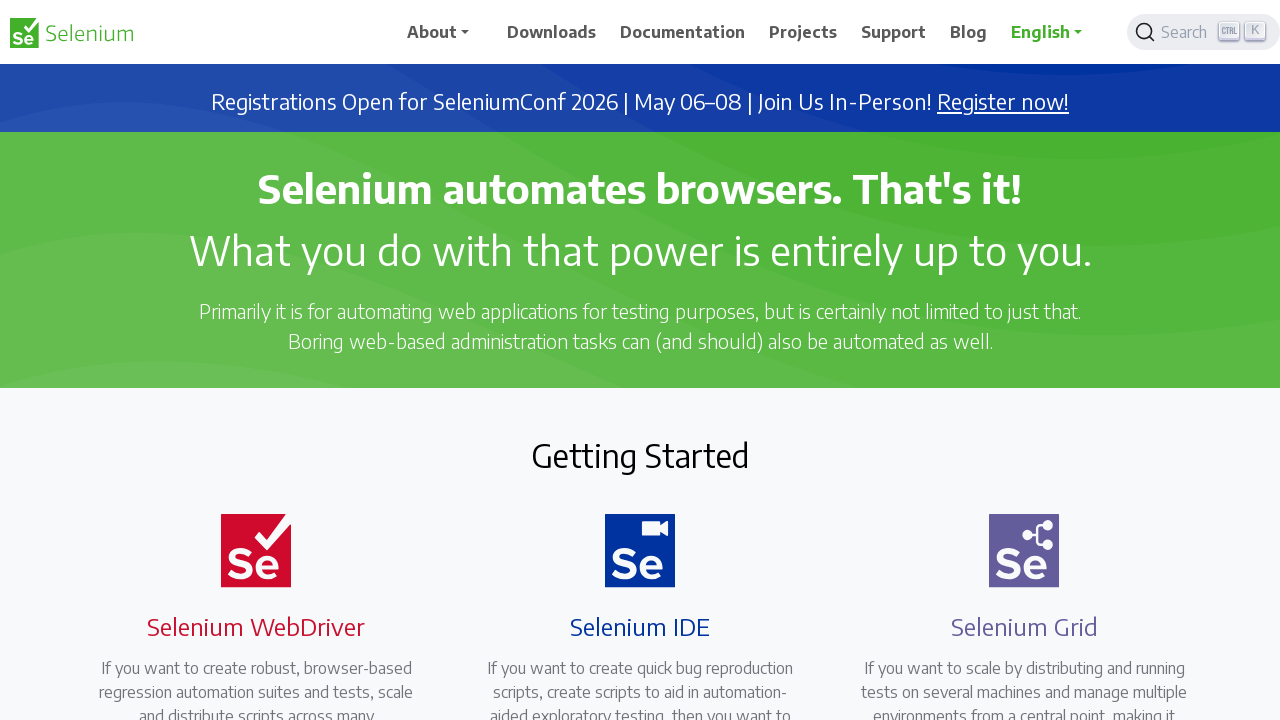

Clicked on the Documentation link at (683, 32) on a:has-text('Documentation')
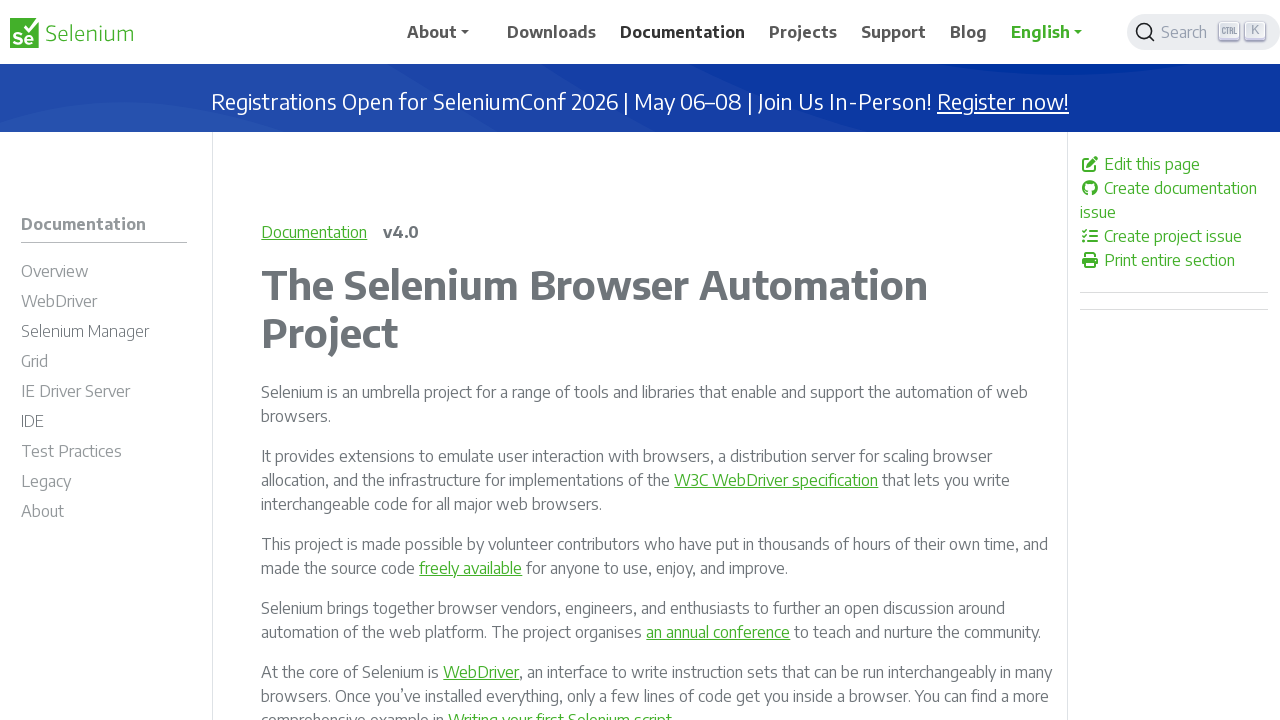

Verified URL changed to documentation page (https://www.selenium.dev/documentation/)
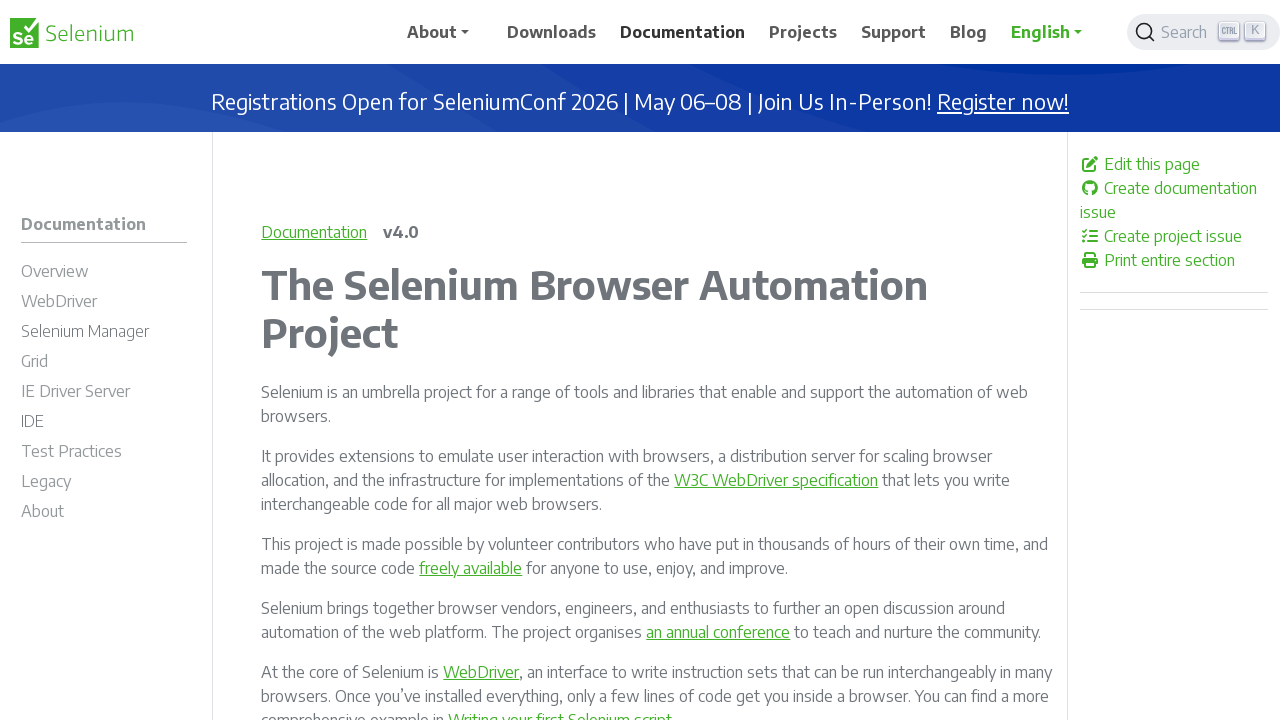

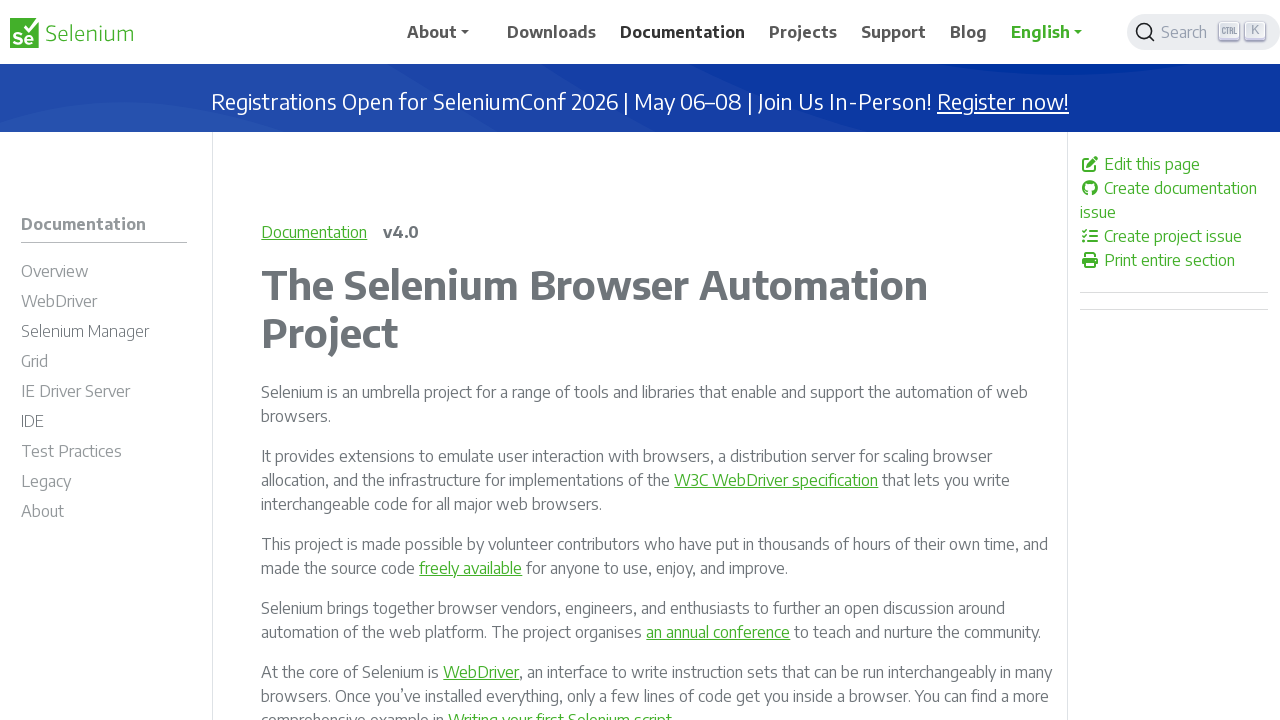